Tests dynamic loading functionality by clicking a start button and waiting for dynamically loaded content to appear

Starting URL: https://the-internet.herokuapp.com/dynamic_loading/1

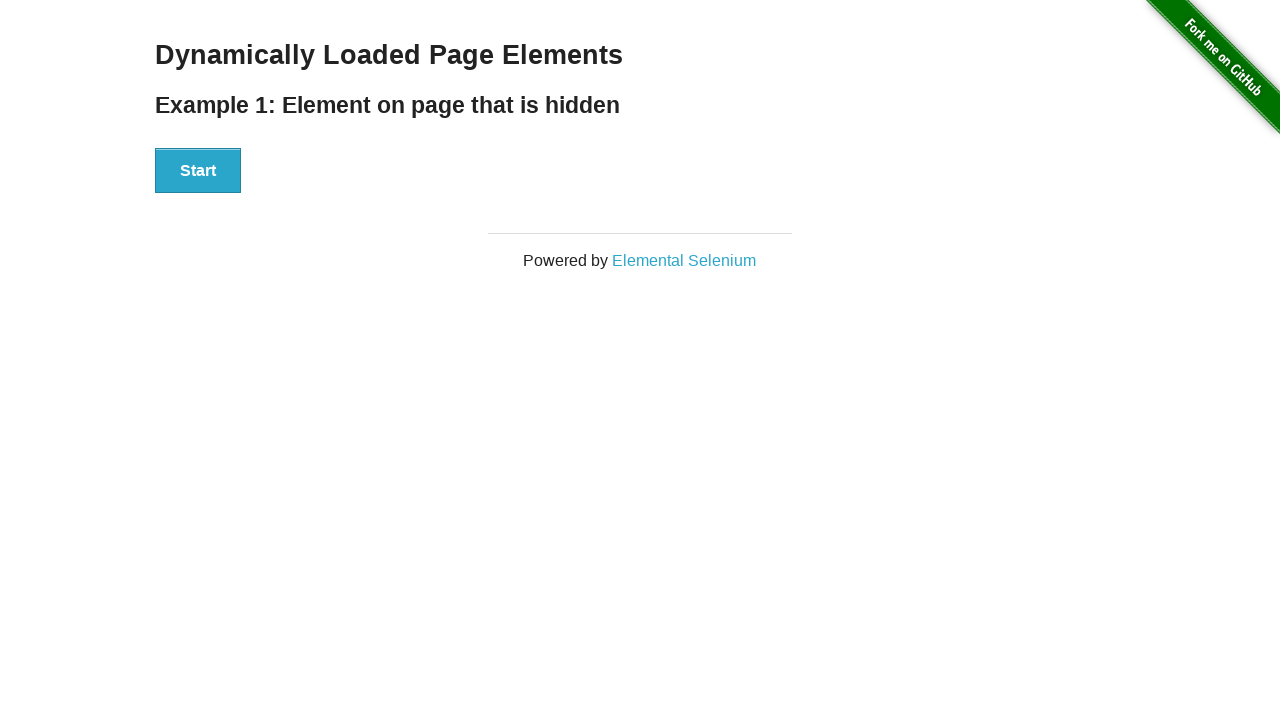

Clicked start button to trigger dynamic loading at (198, 171) on #start button
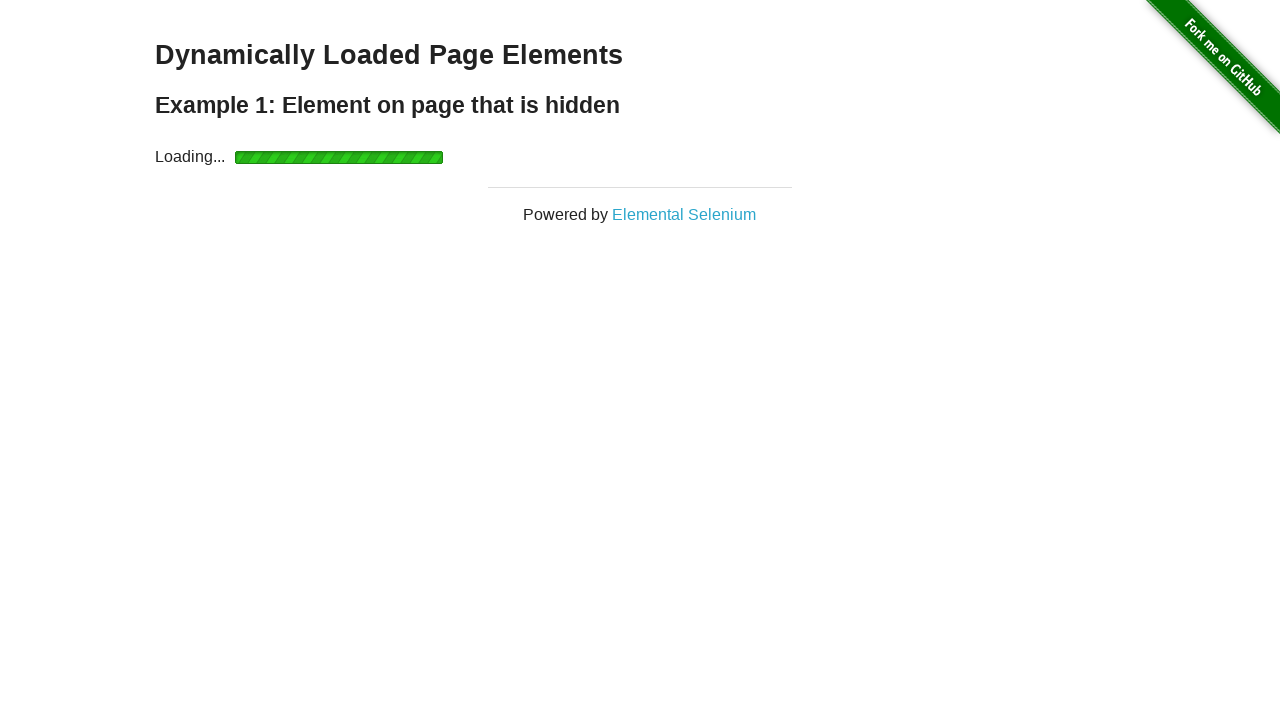

Dynamically loaded content appeared and is visible
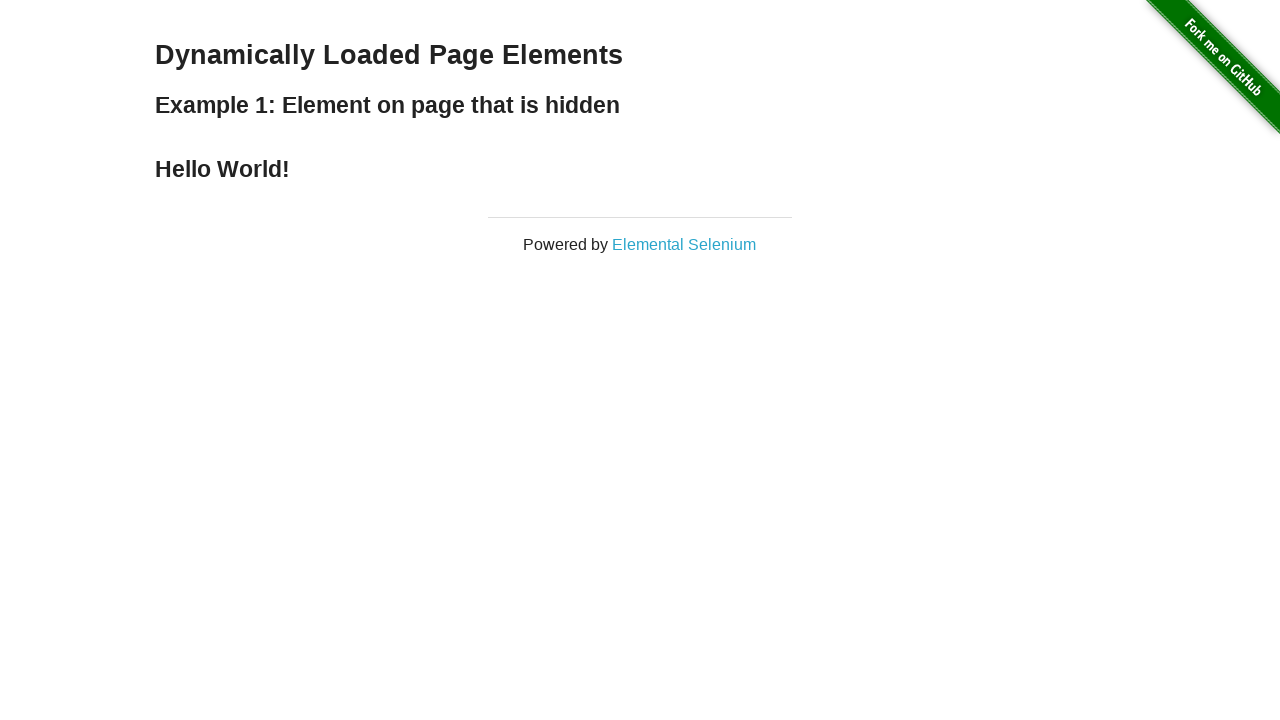

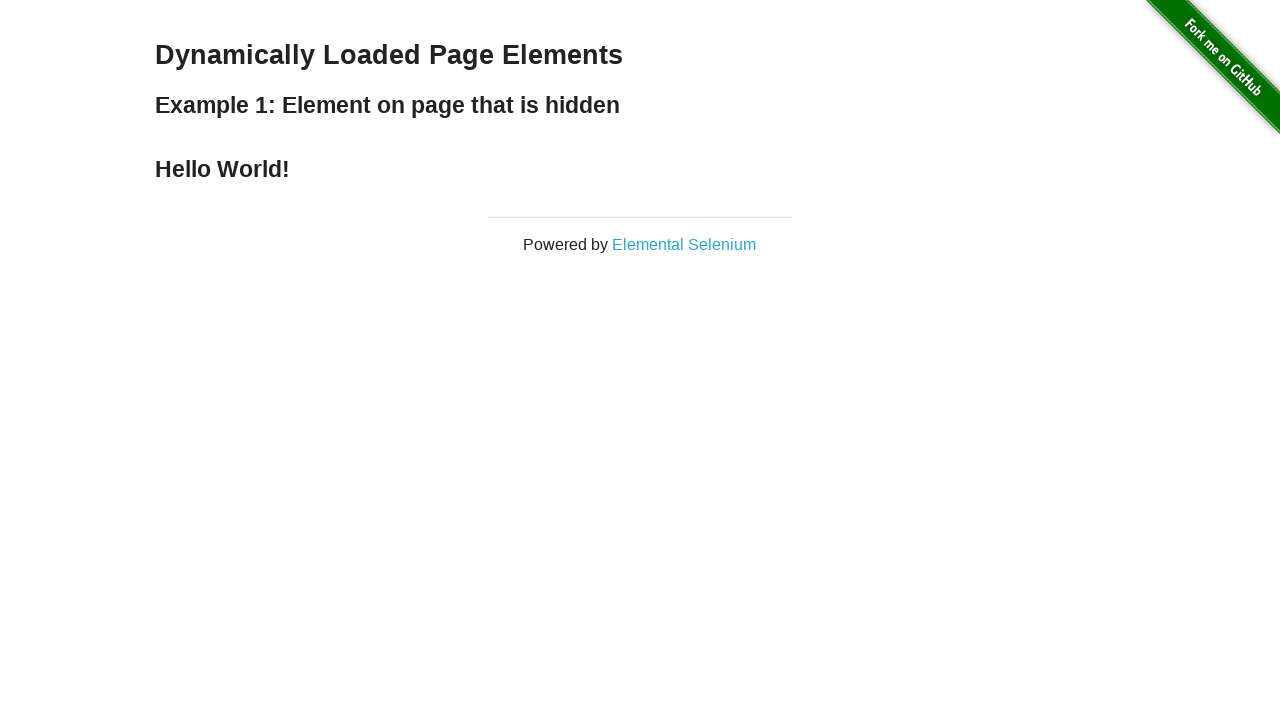